Tests alert popup functionality by navigating to the popups page, clicking the alert button, and accepting the alert dialog.

Starting URL: https://practice-automation.com/

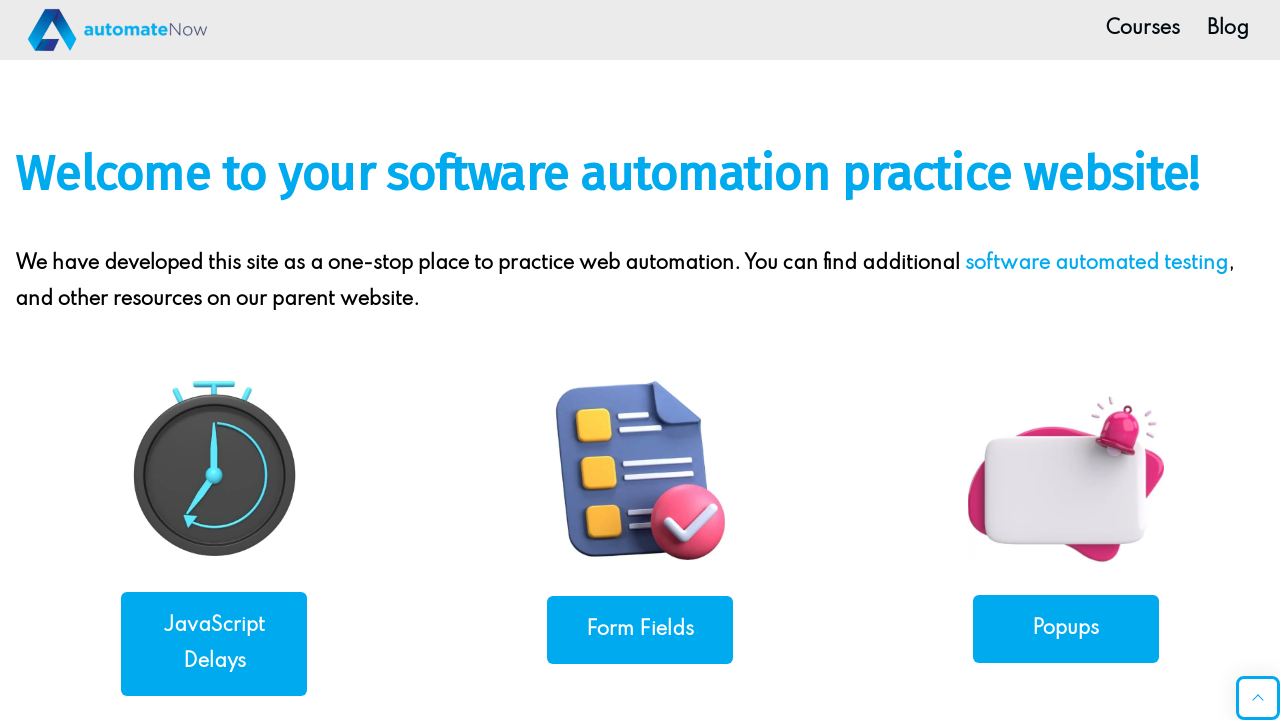

Clicked on Popups link to navigate to popups page at (1066, 628) on xpath=//a[contains(@href, 'popups')]
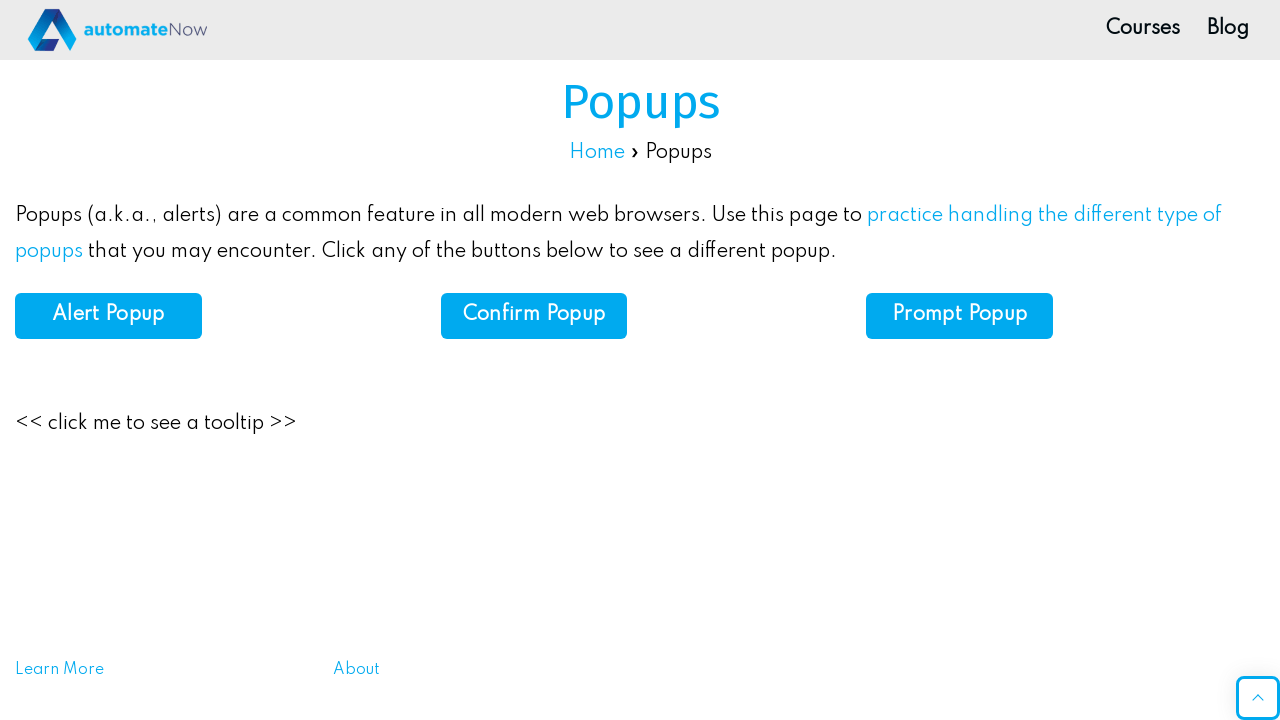

Navigated to popups page
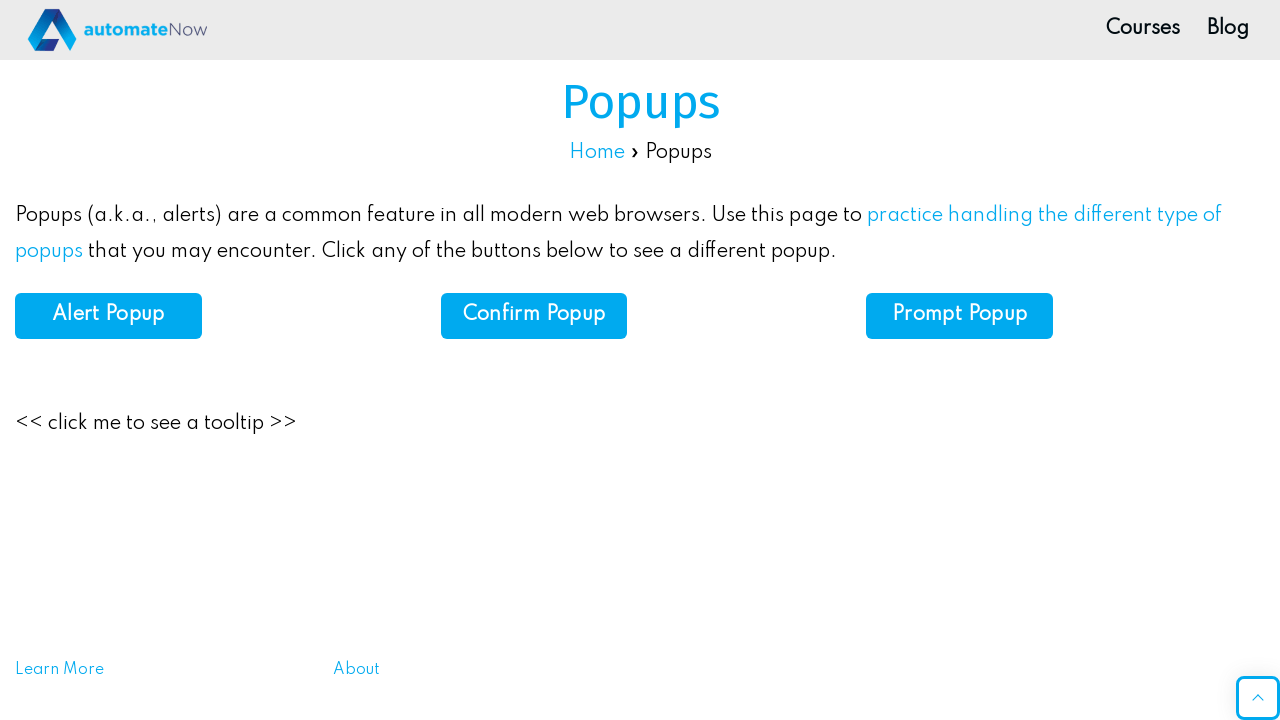

Clicked the Alert button at (108, 316) on #alert
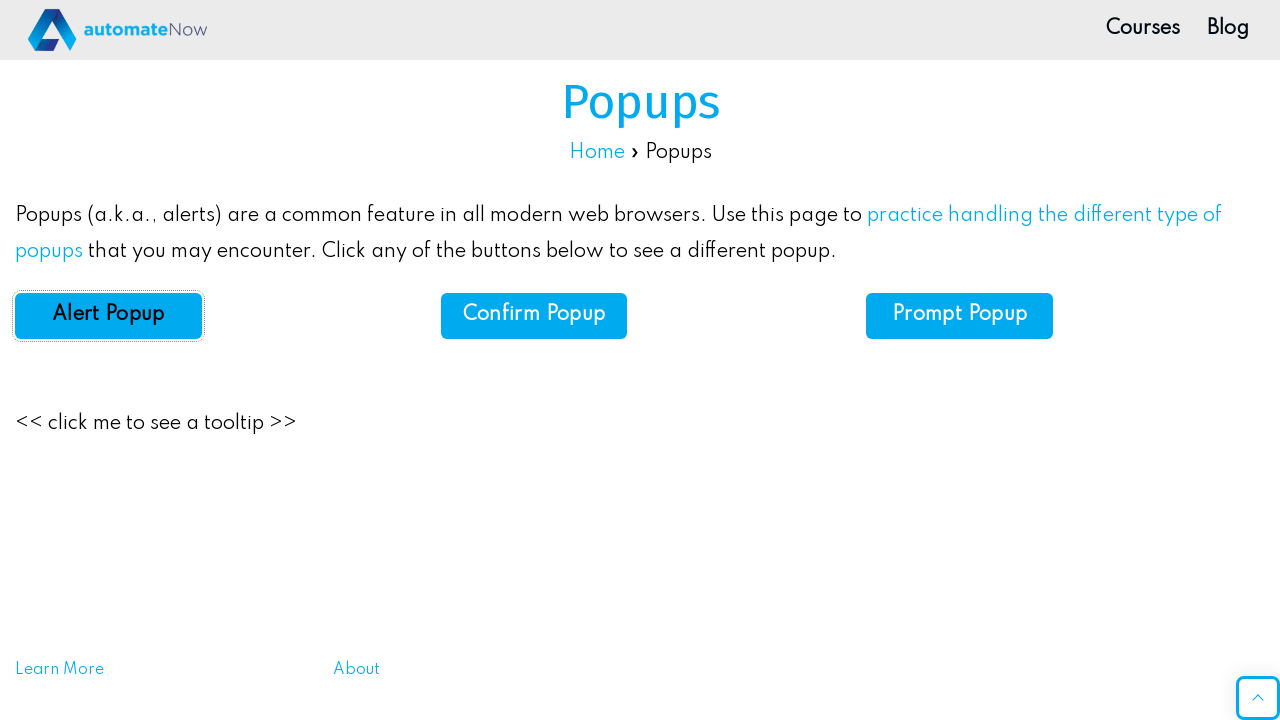

Alert dialog accepted
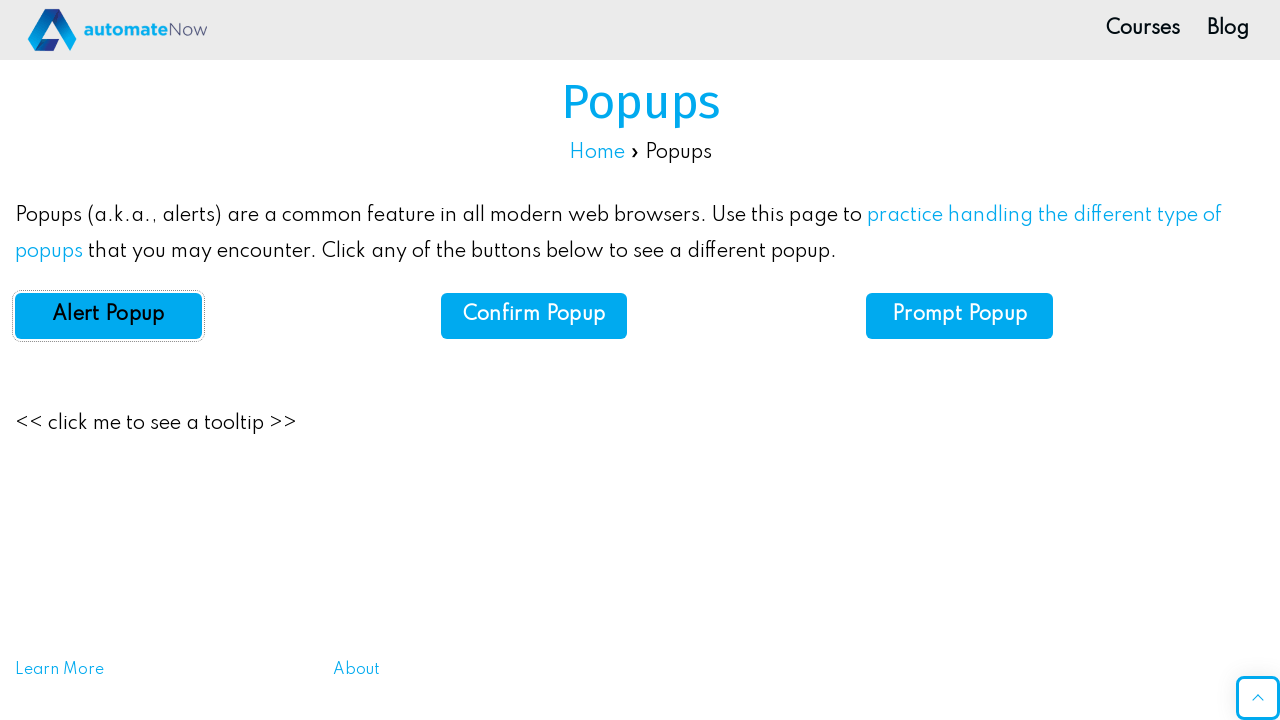

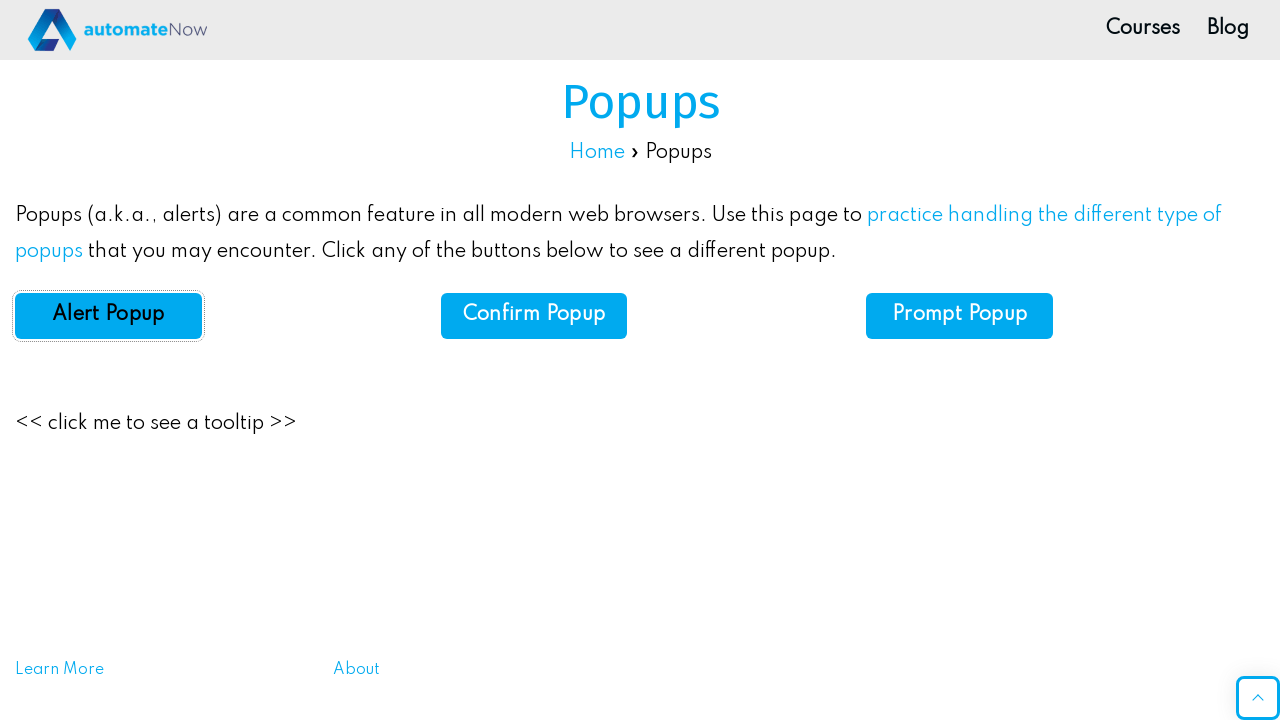